Navigates to a demo table page and interacts with employee data table by clicking on the demotable element and waiting for the table to load

Starting URL: http://automationbykrishna.com/

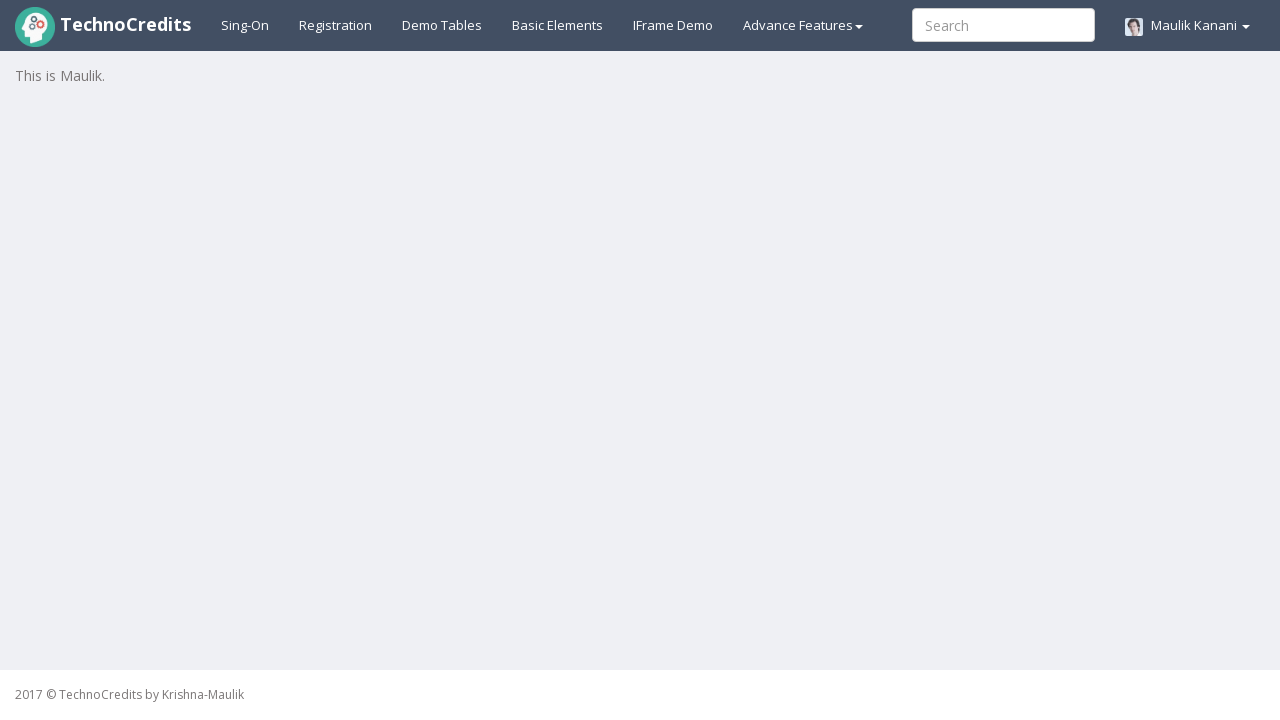

Clicked on demotable element to load the table at (442, 25) on #demotable
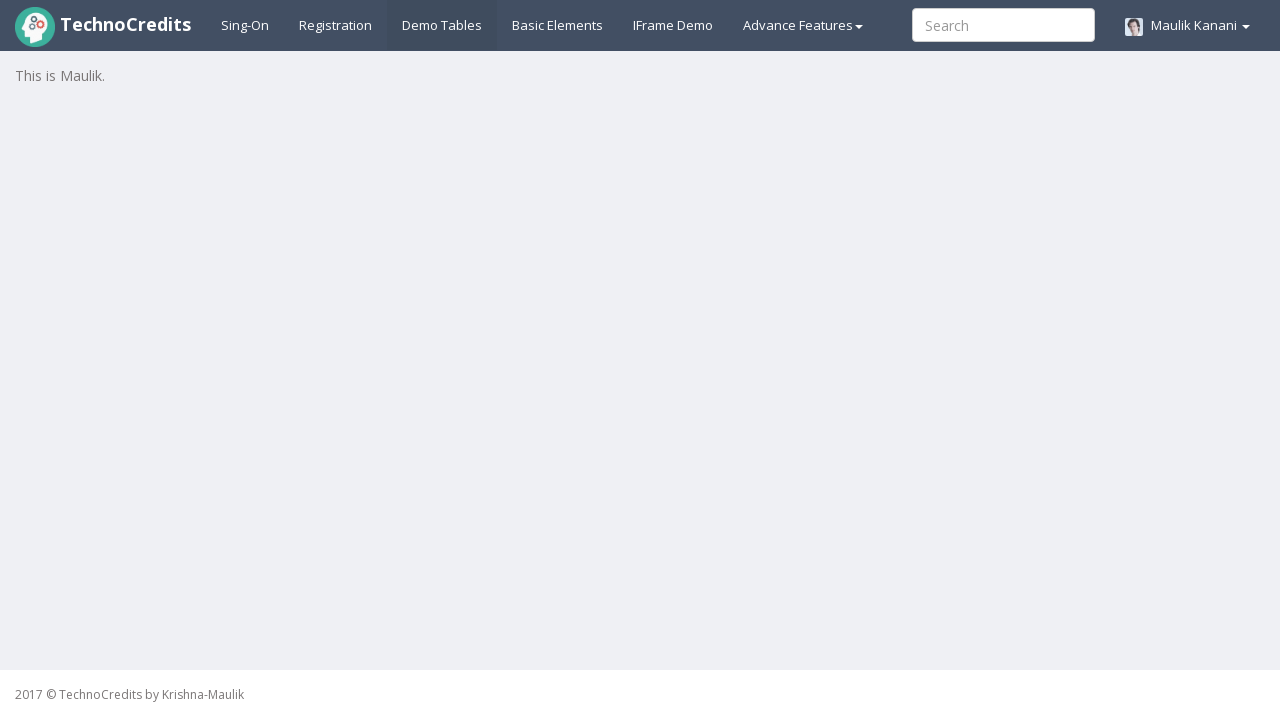

Demotable element became visible
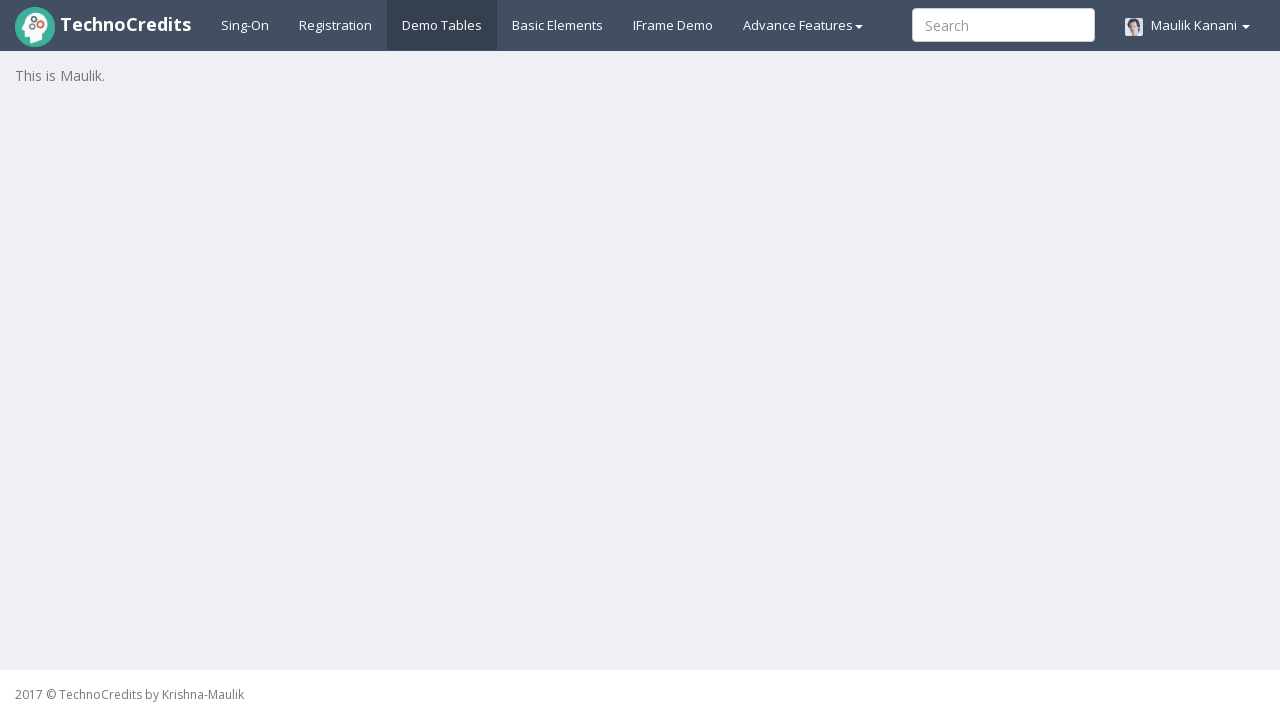

Employee data table rows loaded successfully
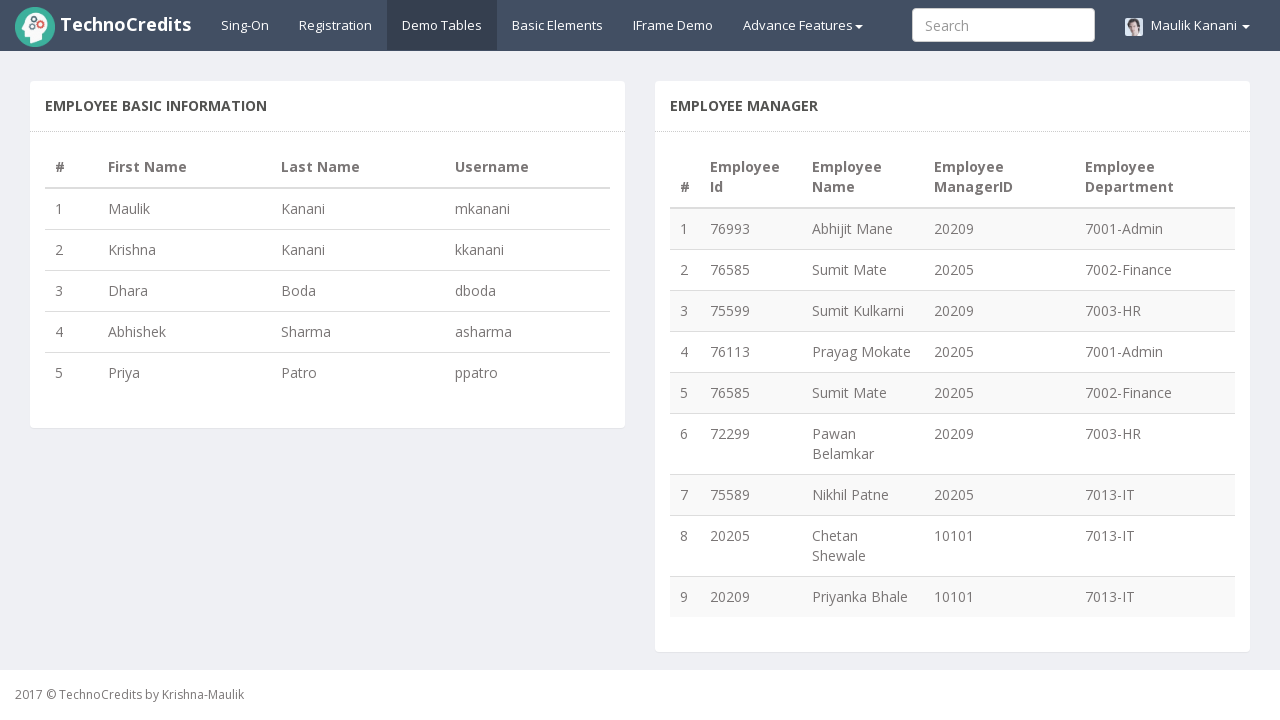

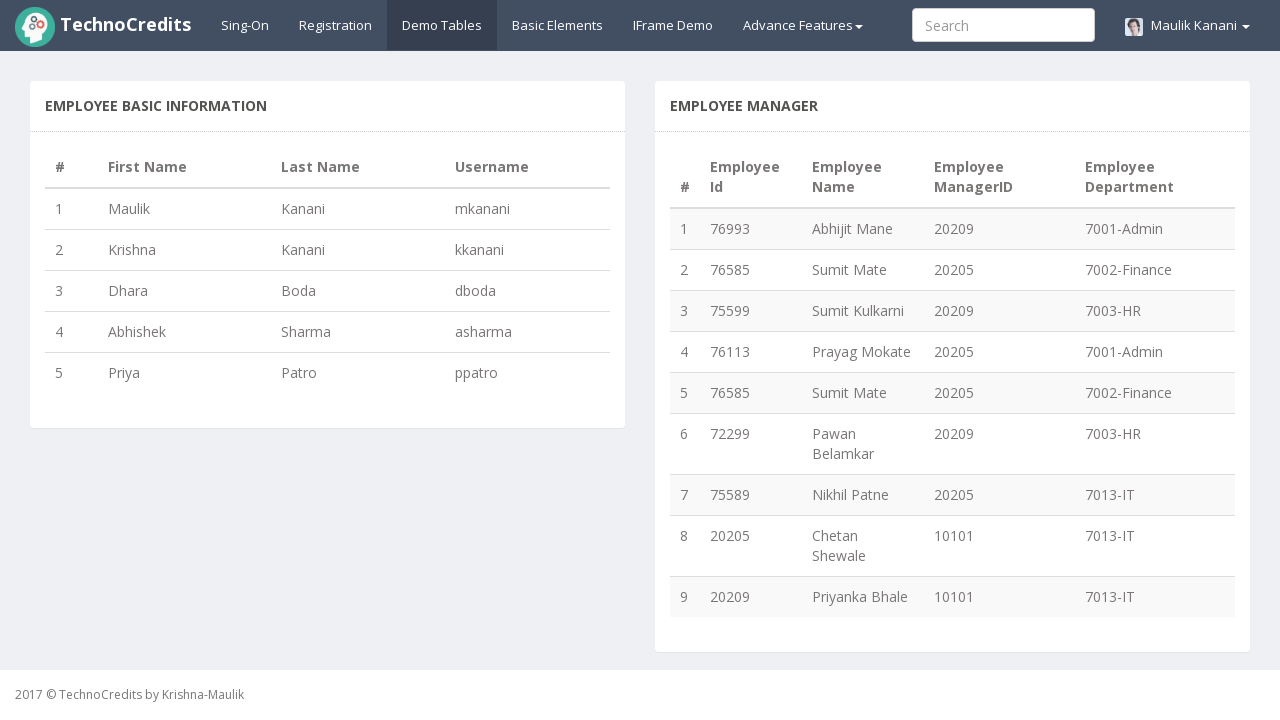